Tests opening a new browser tab, navigating to a different URL, and verifying URL, title, and that two tabs are open.

Starting URL: https://the-internet.herokuapp.com/windows

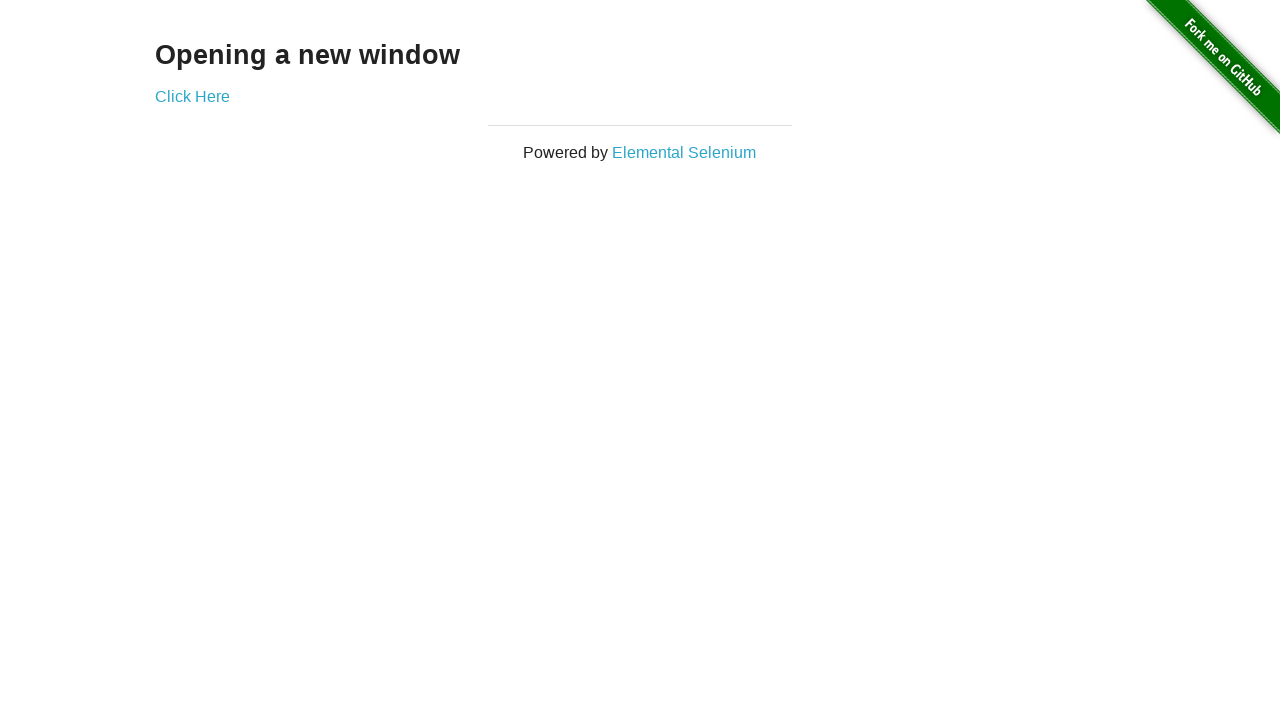

Verified initial URL contains /windows
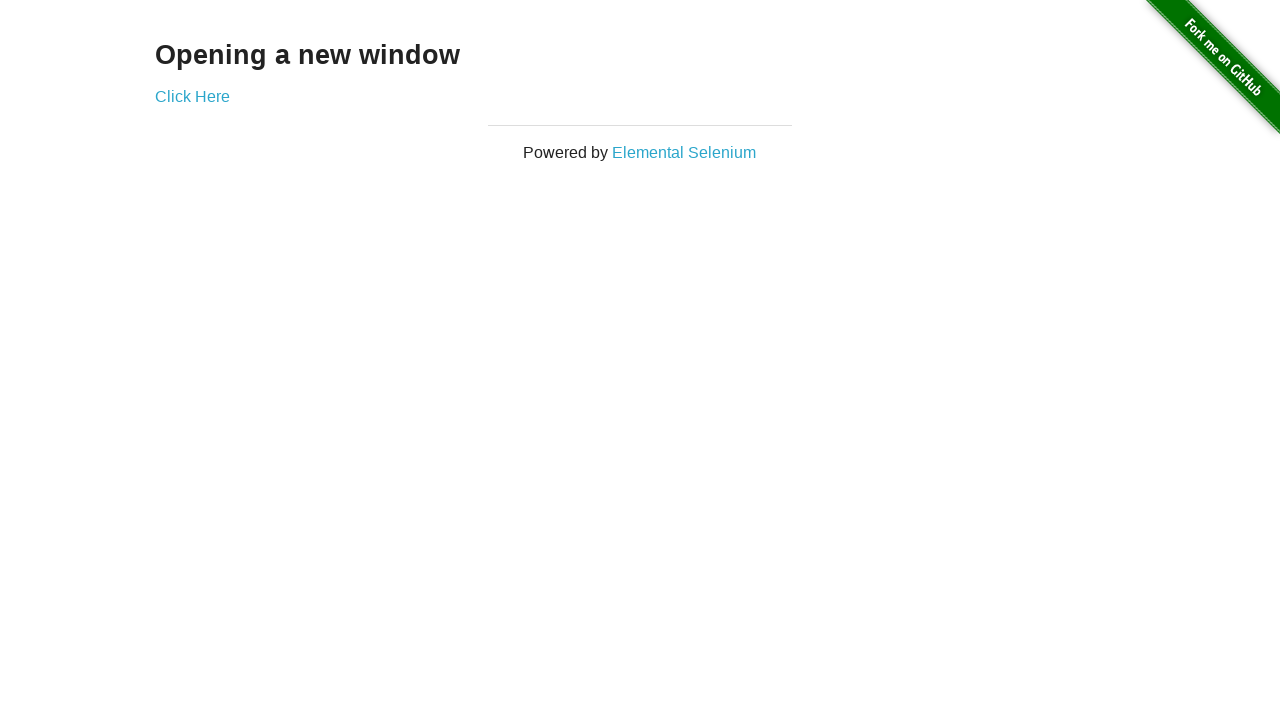

Verified page title is 'The Internet'
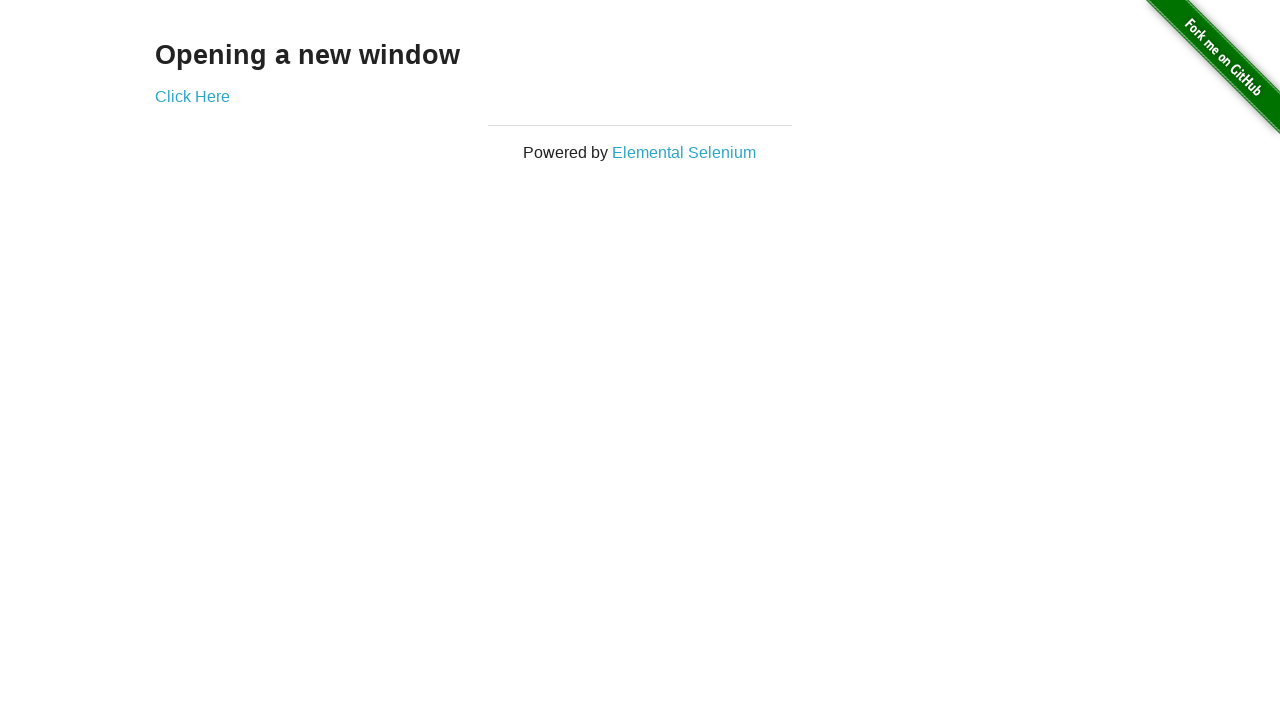

Opened a new browser tab
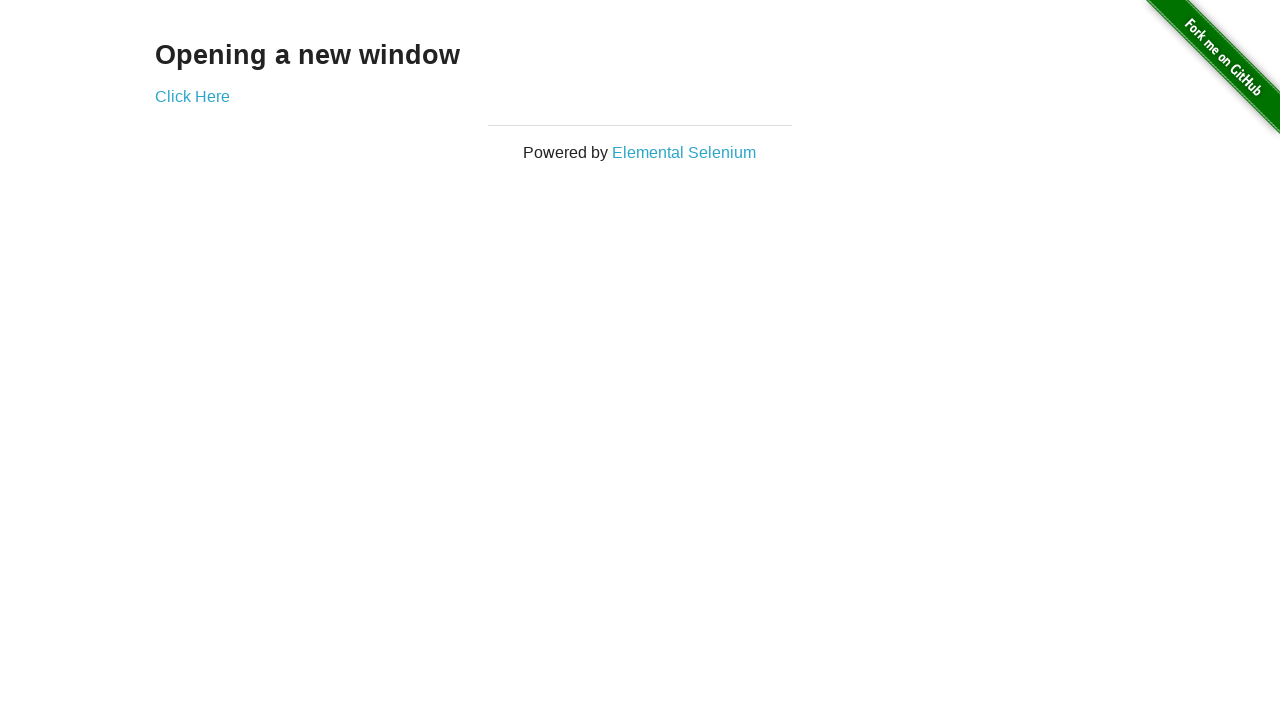

Navigated new tab to typos page
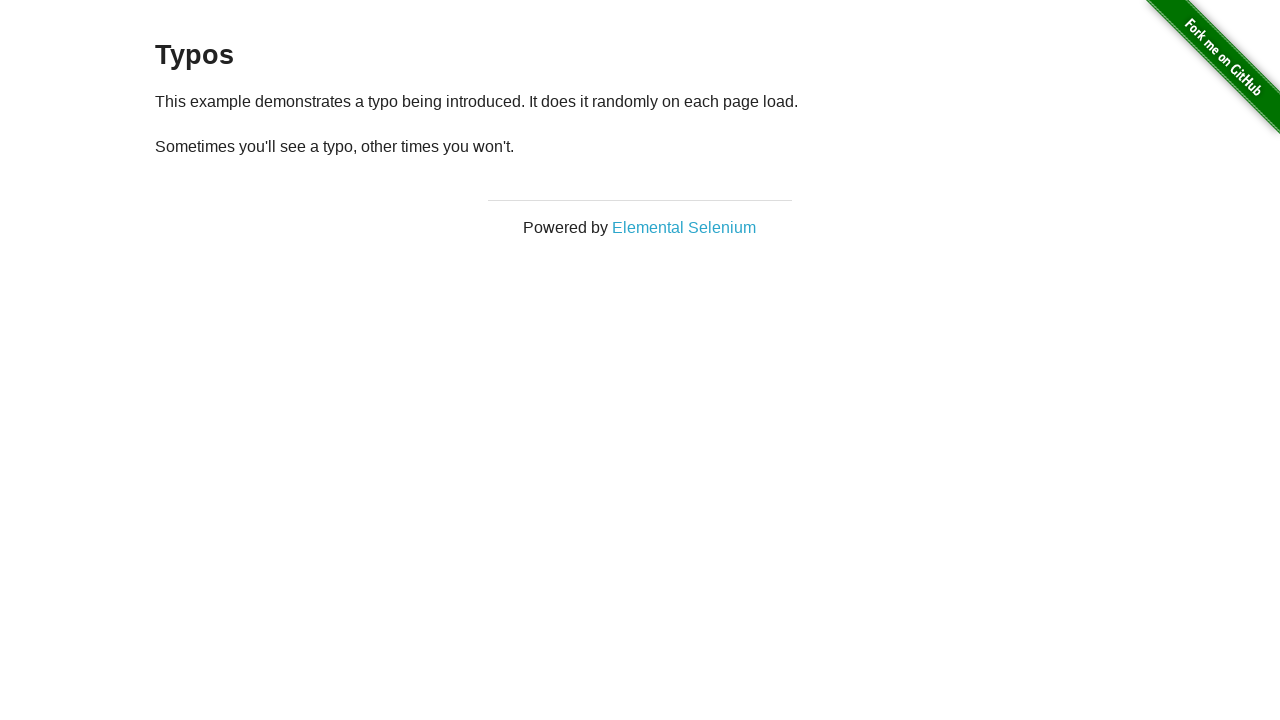

Verified 2 tabs are open
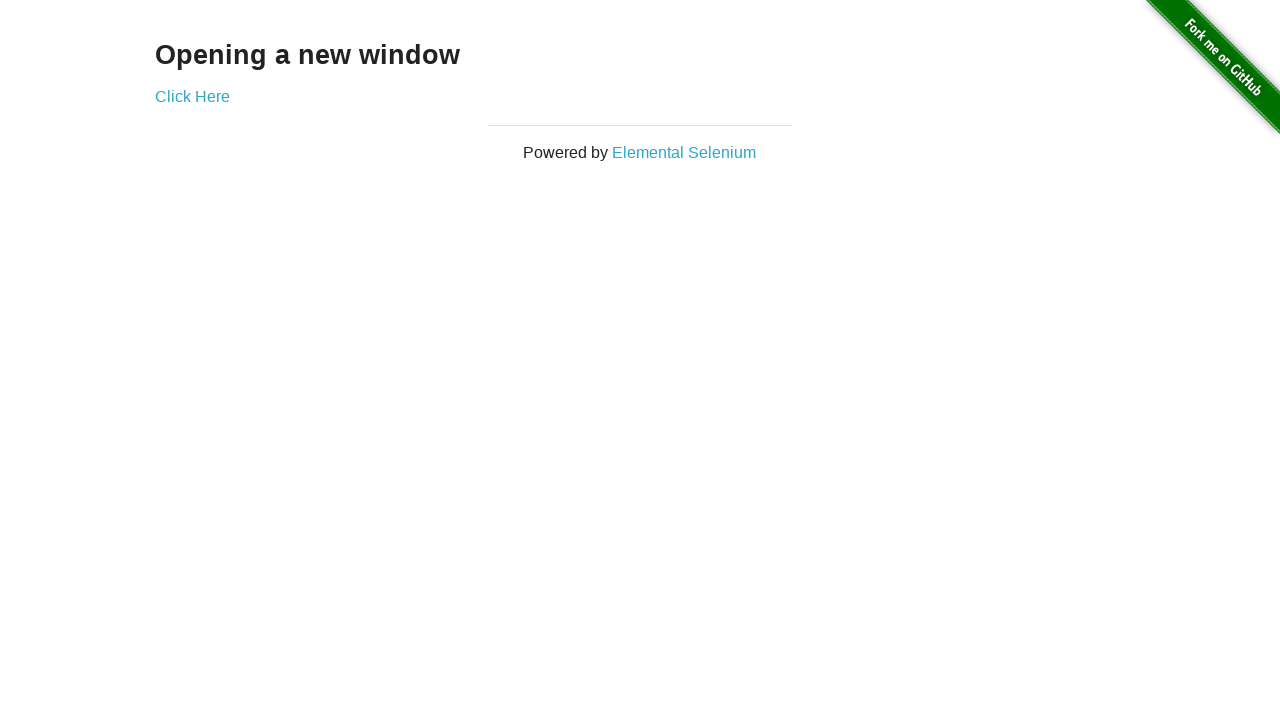

Verified new tab URL contains /typos
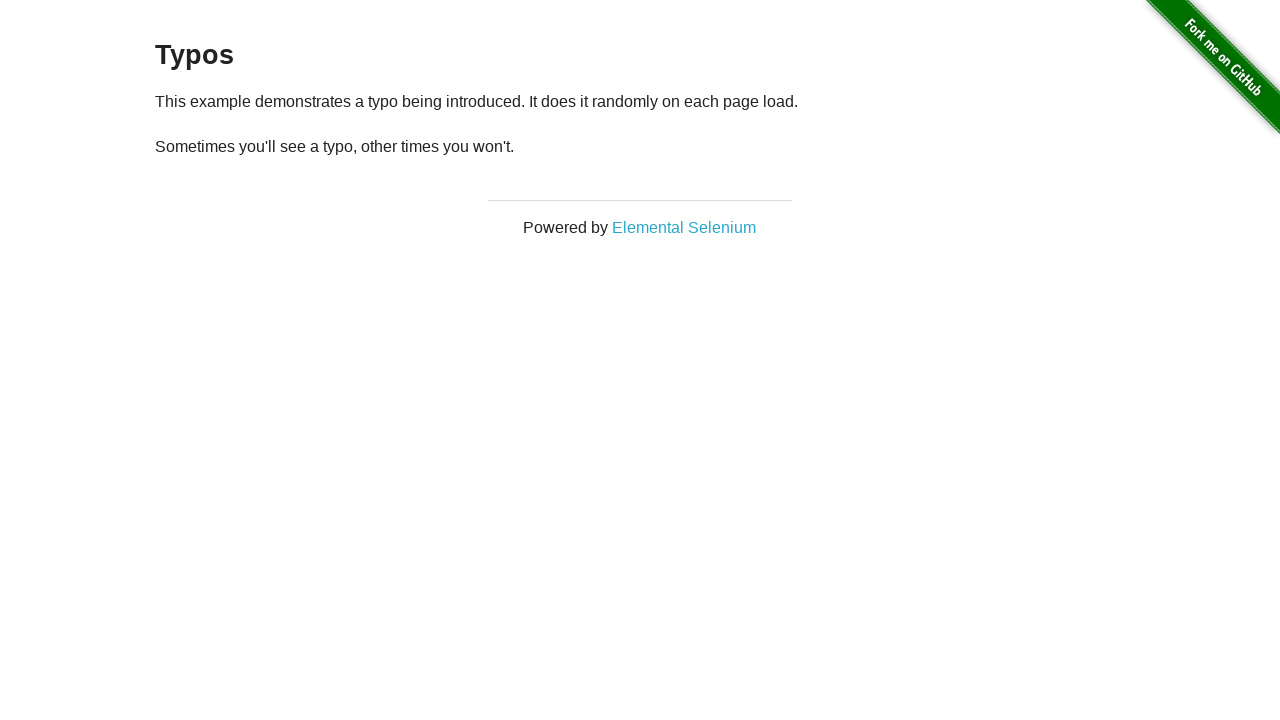

Verified new tab title is 'The Internet'
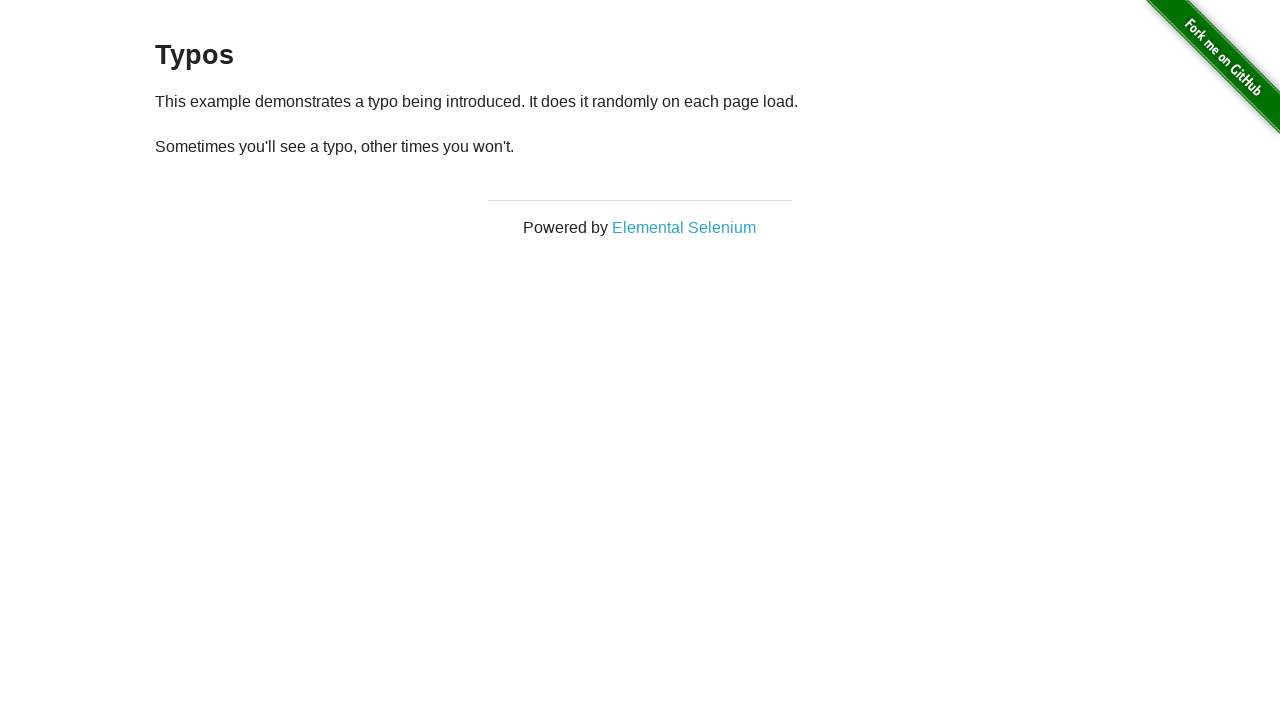

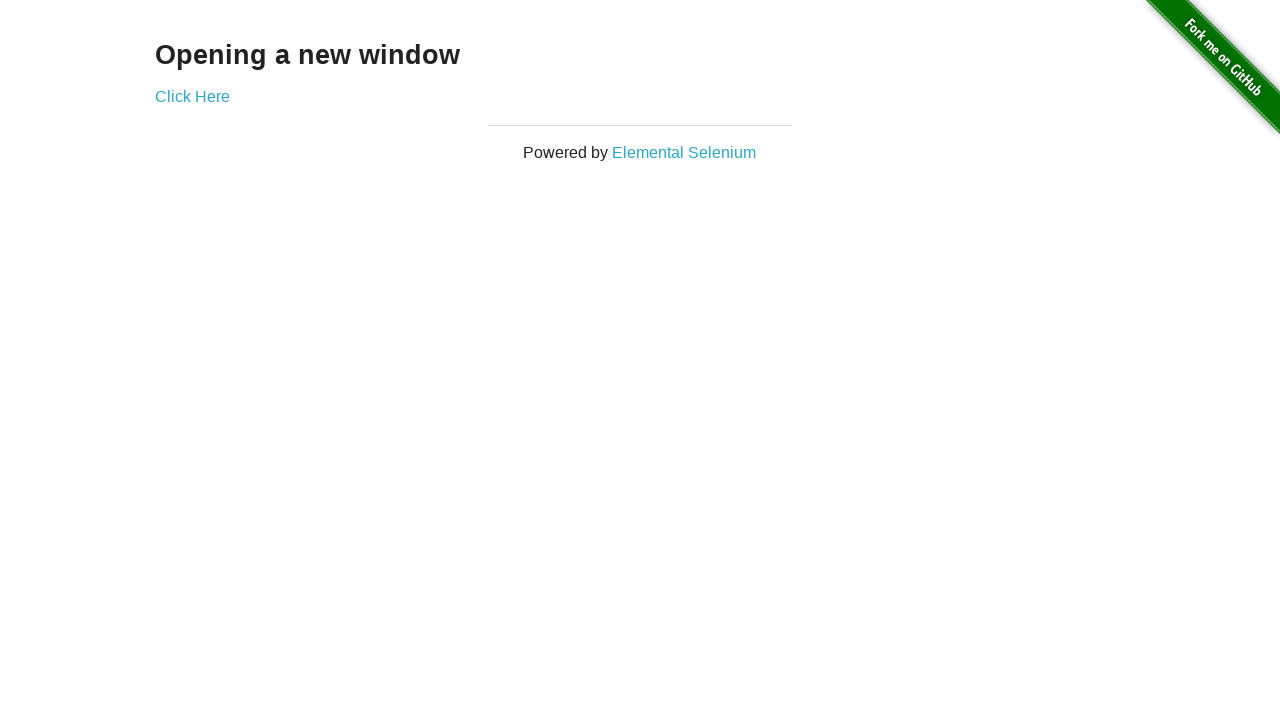